Verifies the presence of an advanced search link on the koma.lux.pl Polish e-commerce website

Starting URL: https://koma.lux.pl/

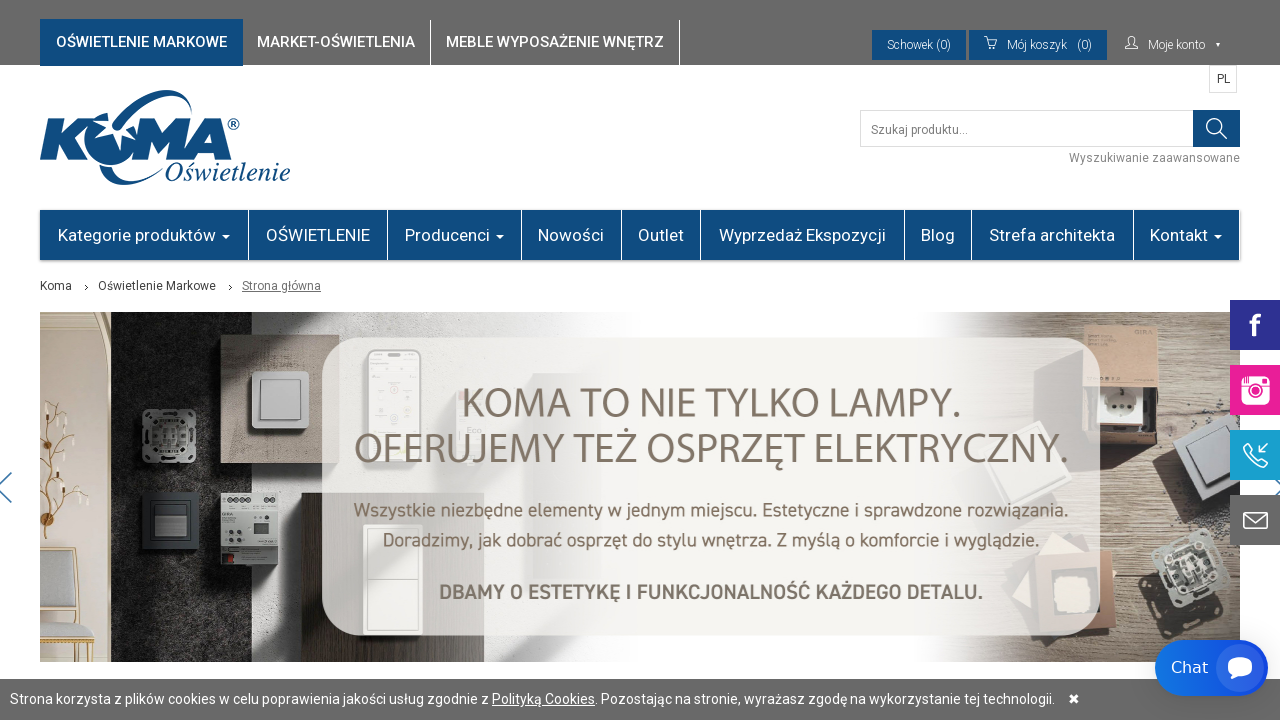

Navigated to koma.lux.pl Polish e-commerce website
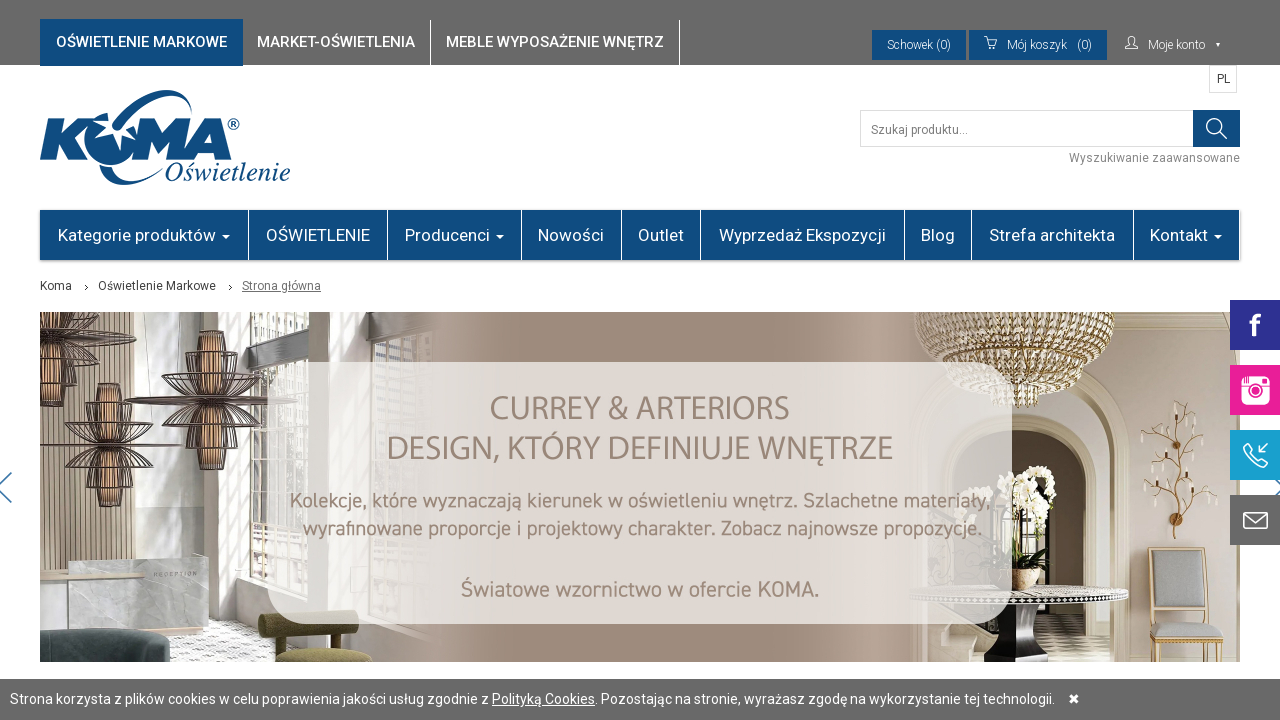

Advanced search link loaded and is present on the page
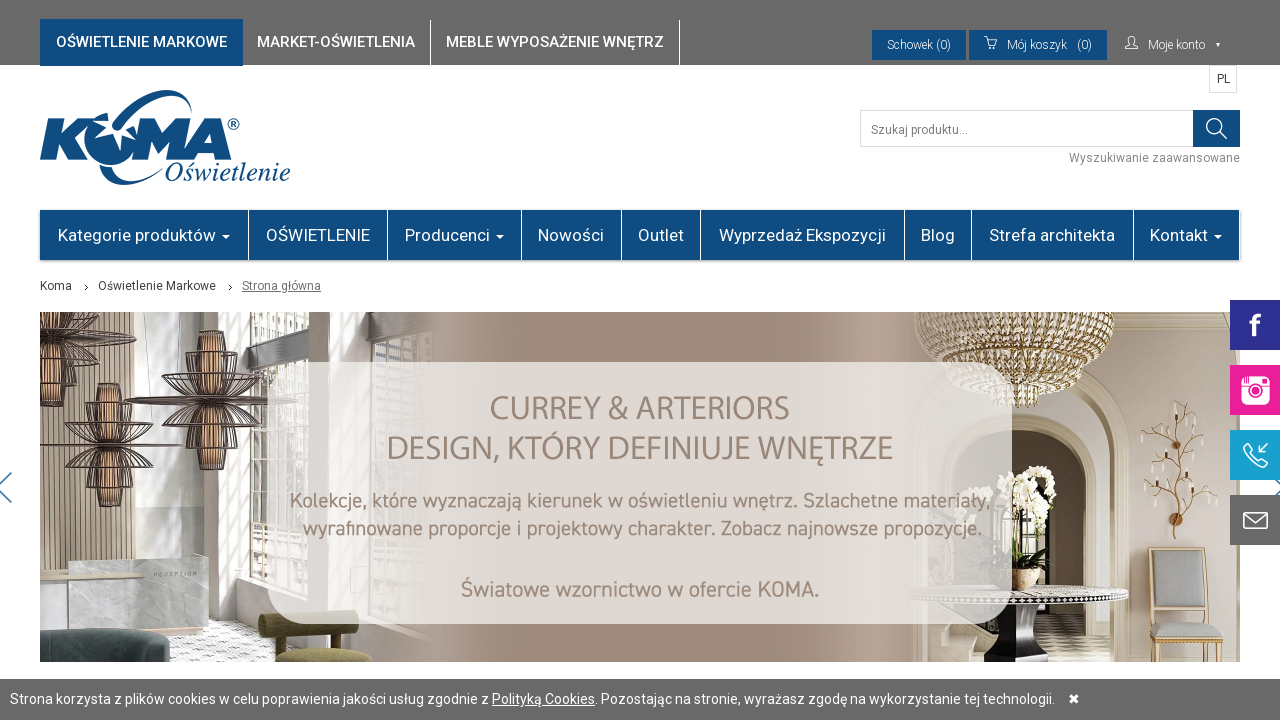

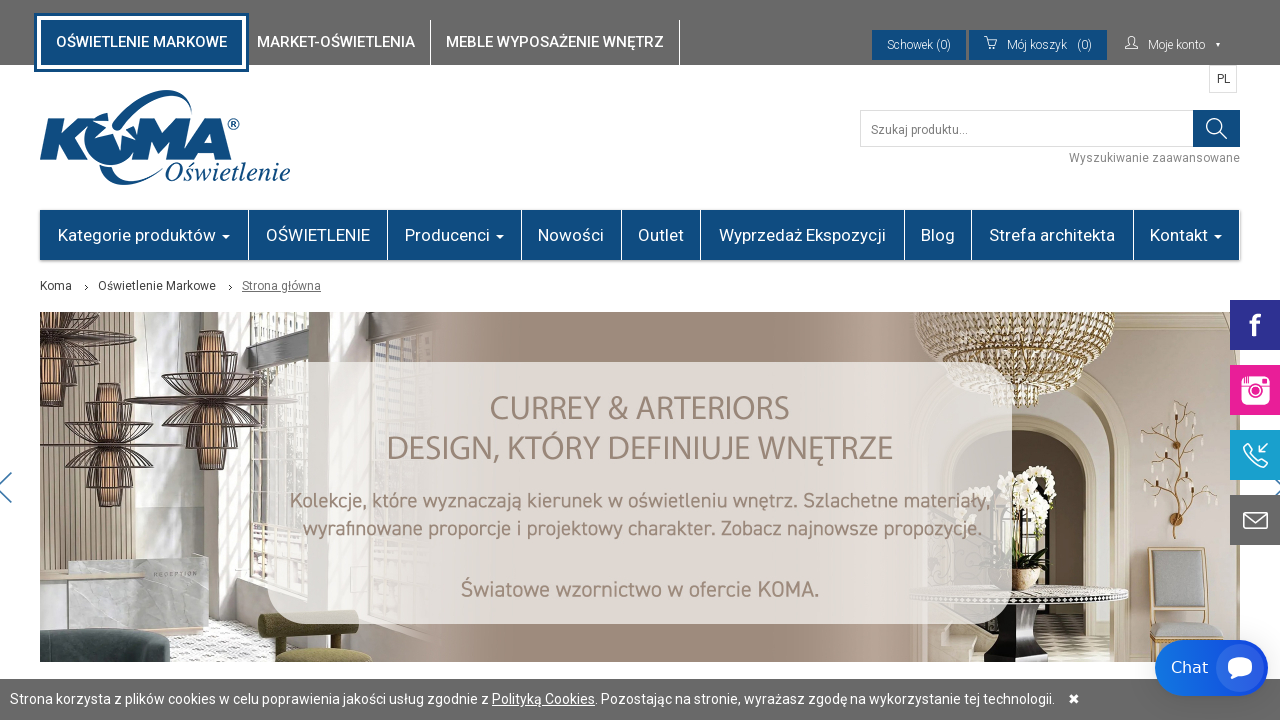